Tests the Disappearing Elements page by verifying navigation tabs are present (Home, About, Contact Us, Portfolio, Gallery)

Starting URL: https://the-internet.herokuapp.com/

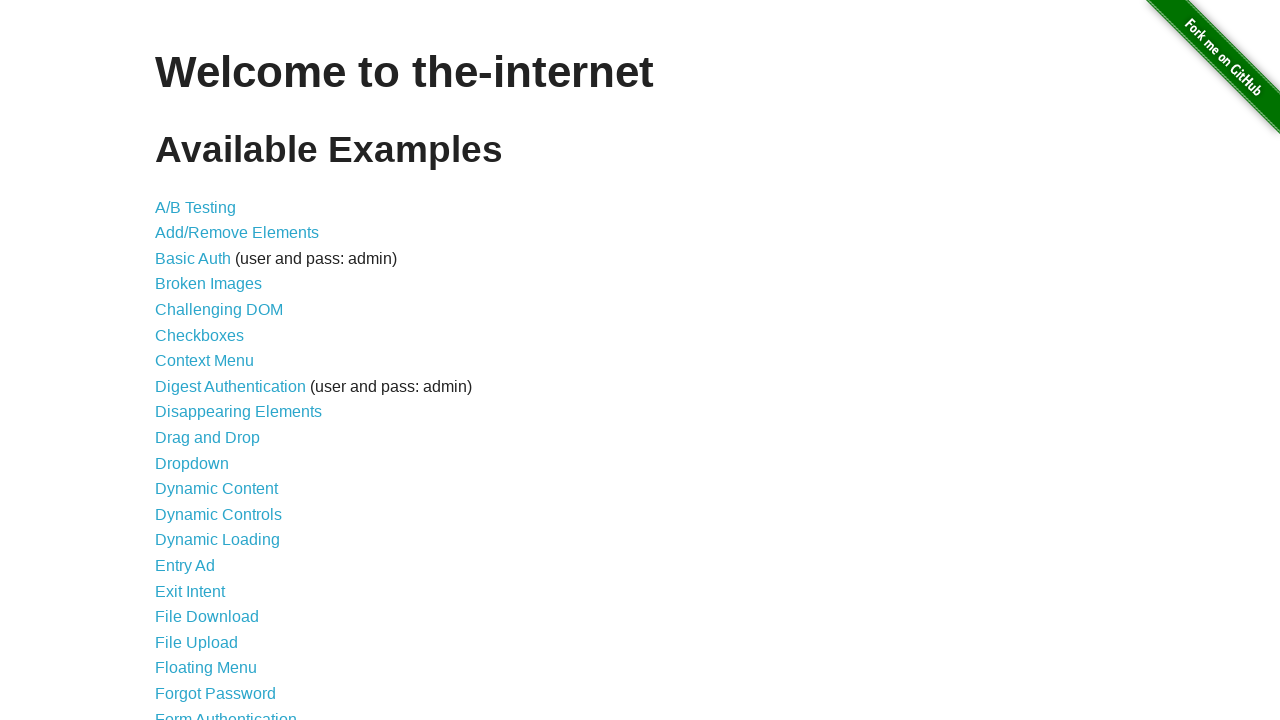

Clicked on Disappearing Elements link at (238, 412) on internal:role=link[name="Disappearing Elements"i]
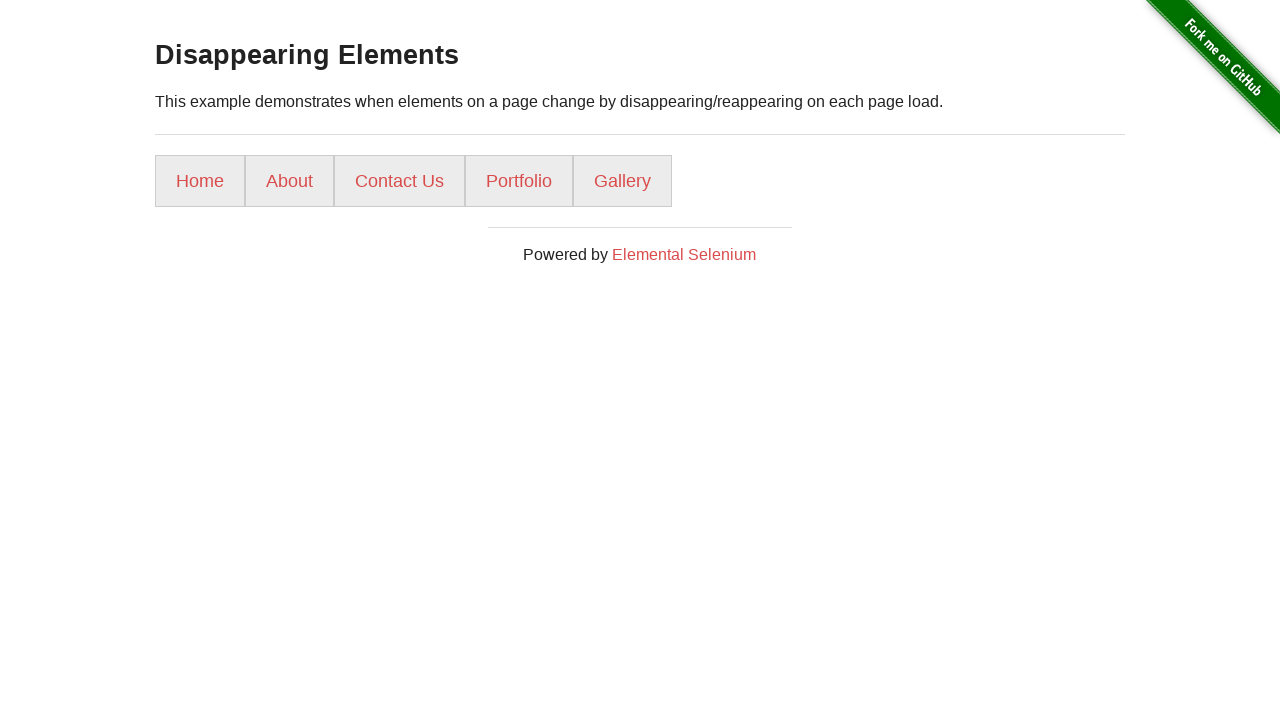

Navigation tabs loaded (Home, About, Contact Us, Portfolio, Gallery)
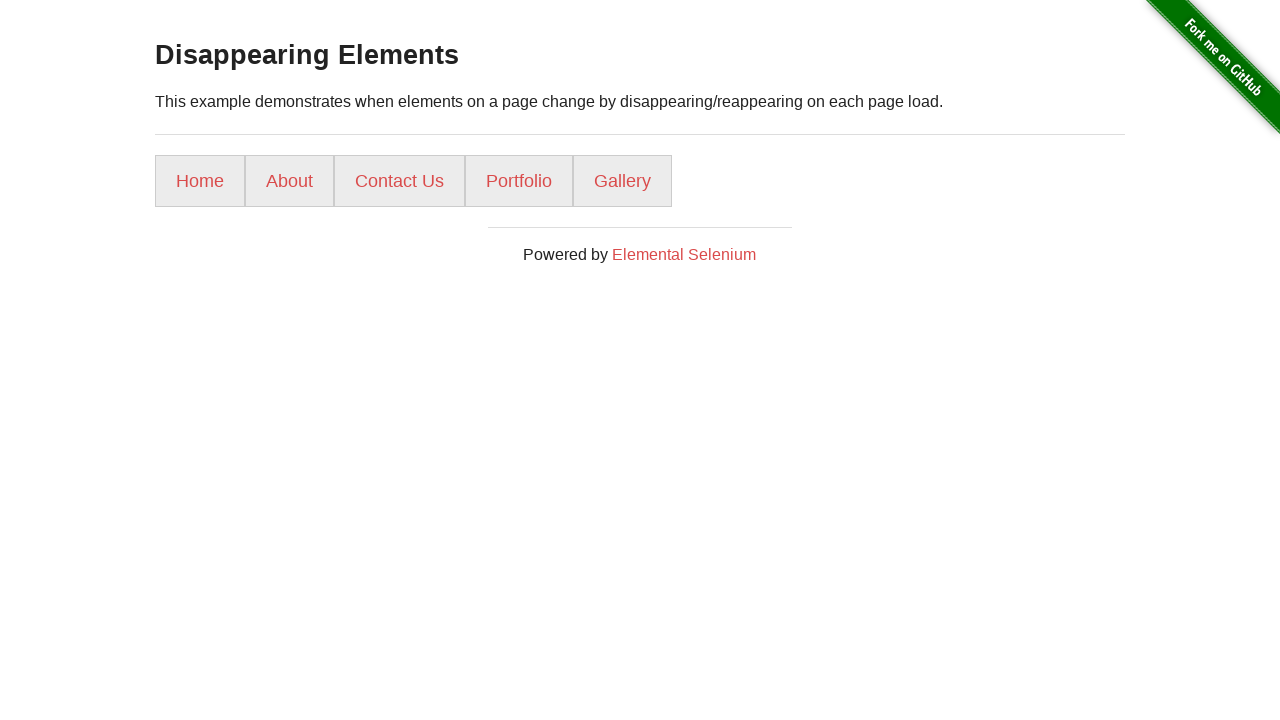

Located all navigation tab elements
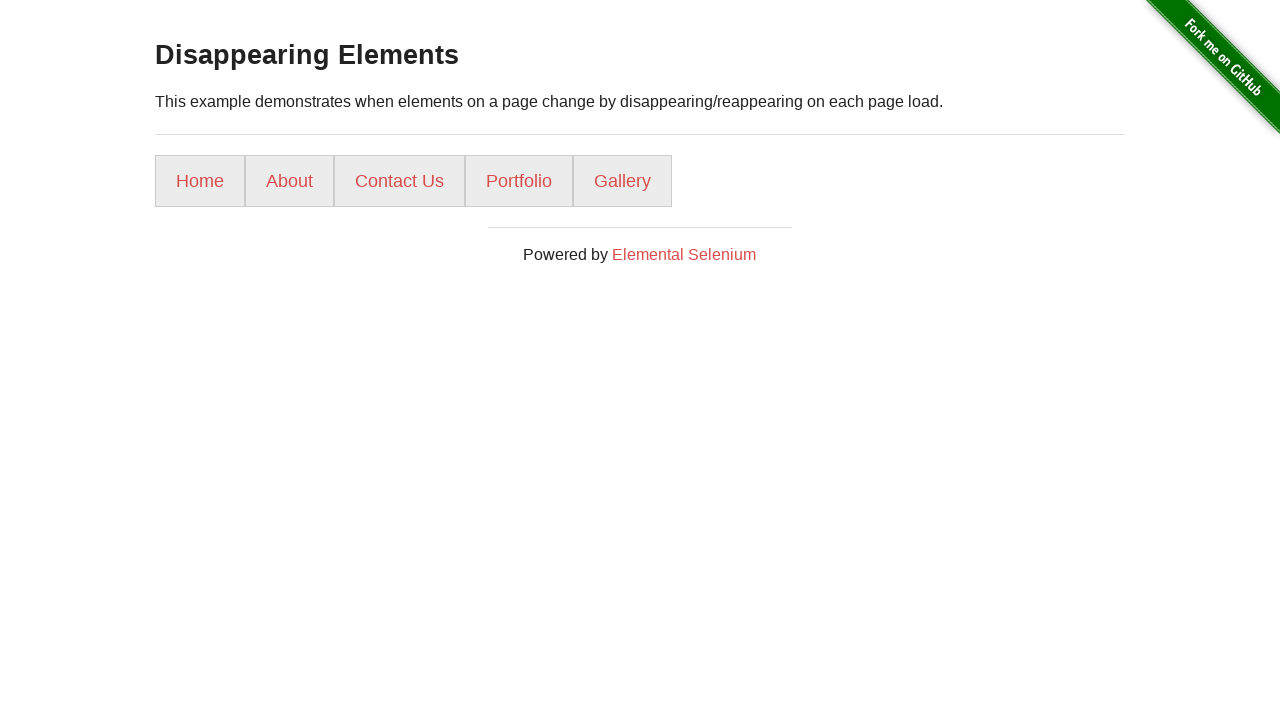

Verified navigation tab 'Home' is present
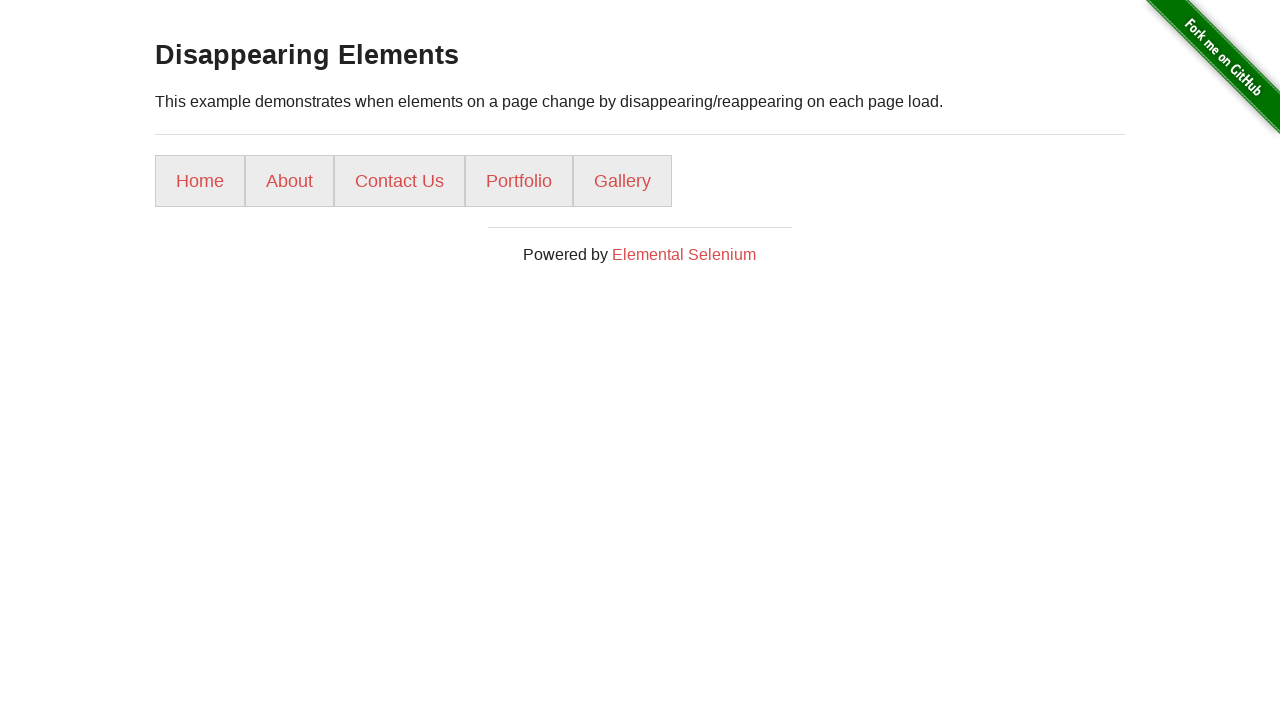

Verified navigation tab 'About' is present
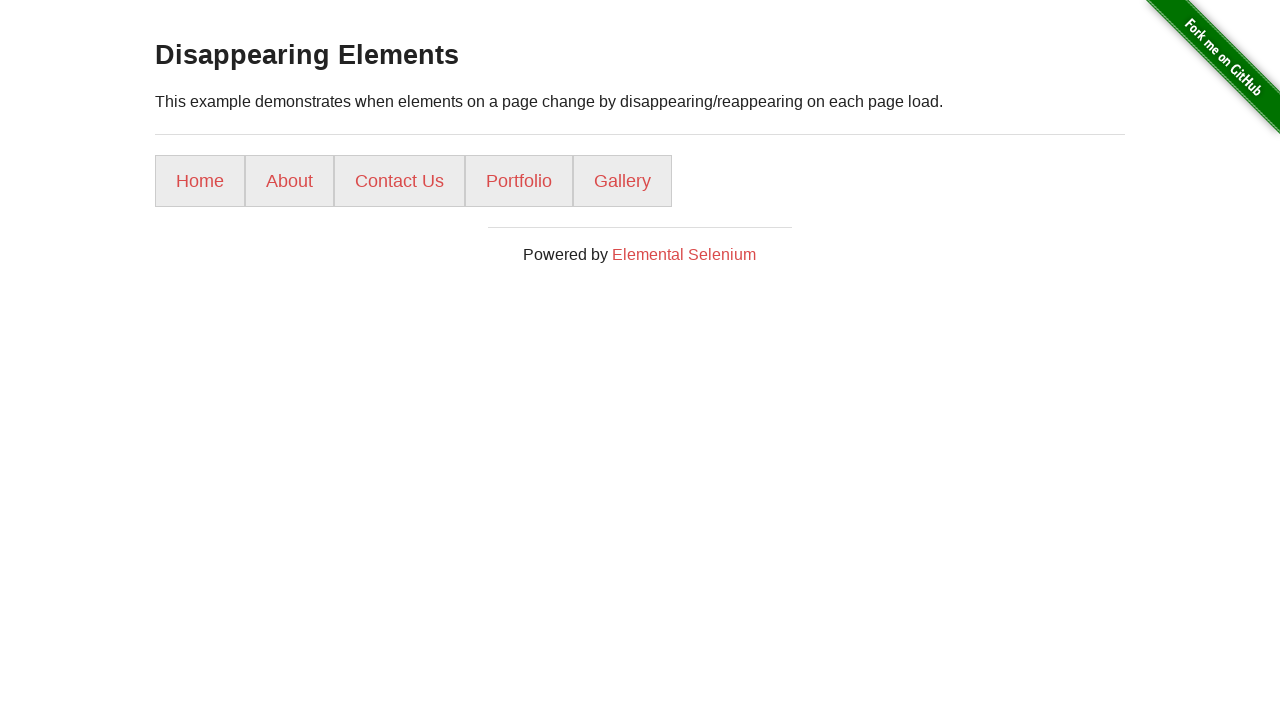

Verified navigation tab 'Contact Us' is present
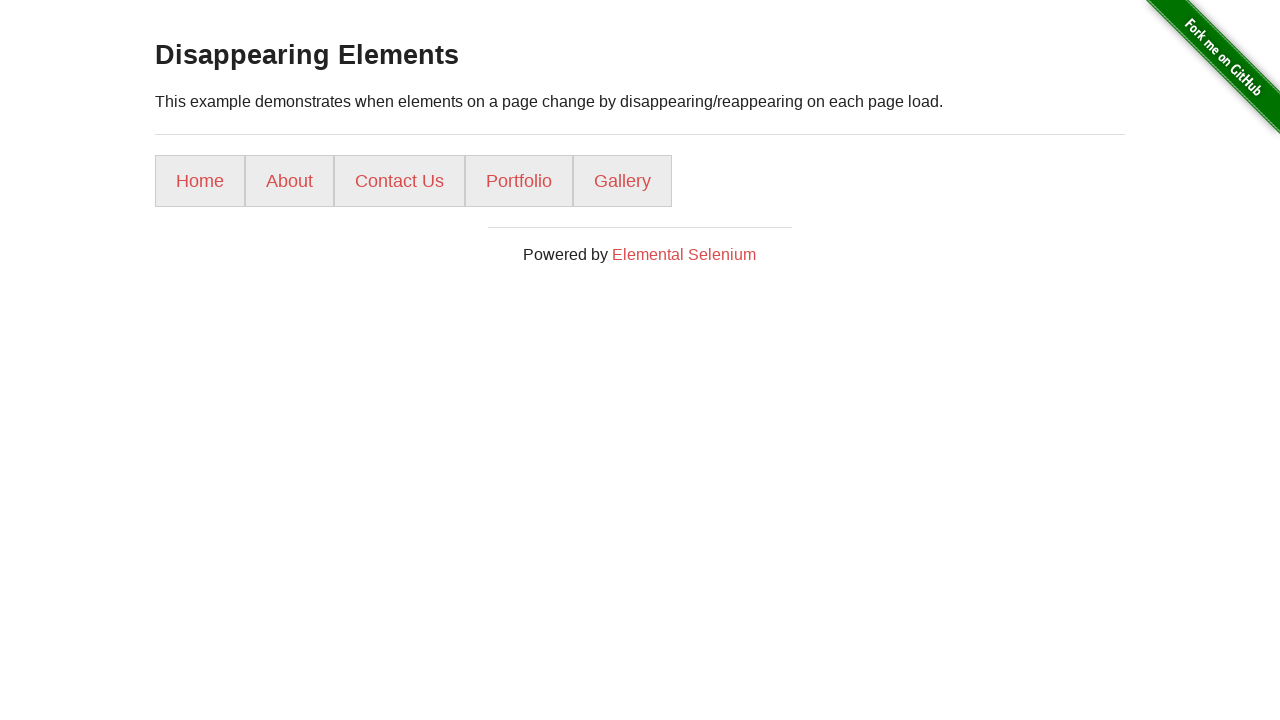

Verified navigation tab 'Portfolio' is present
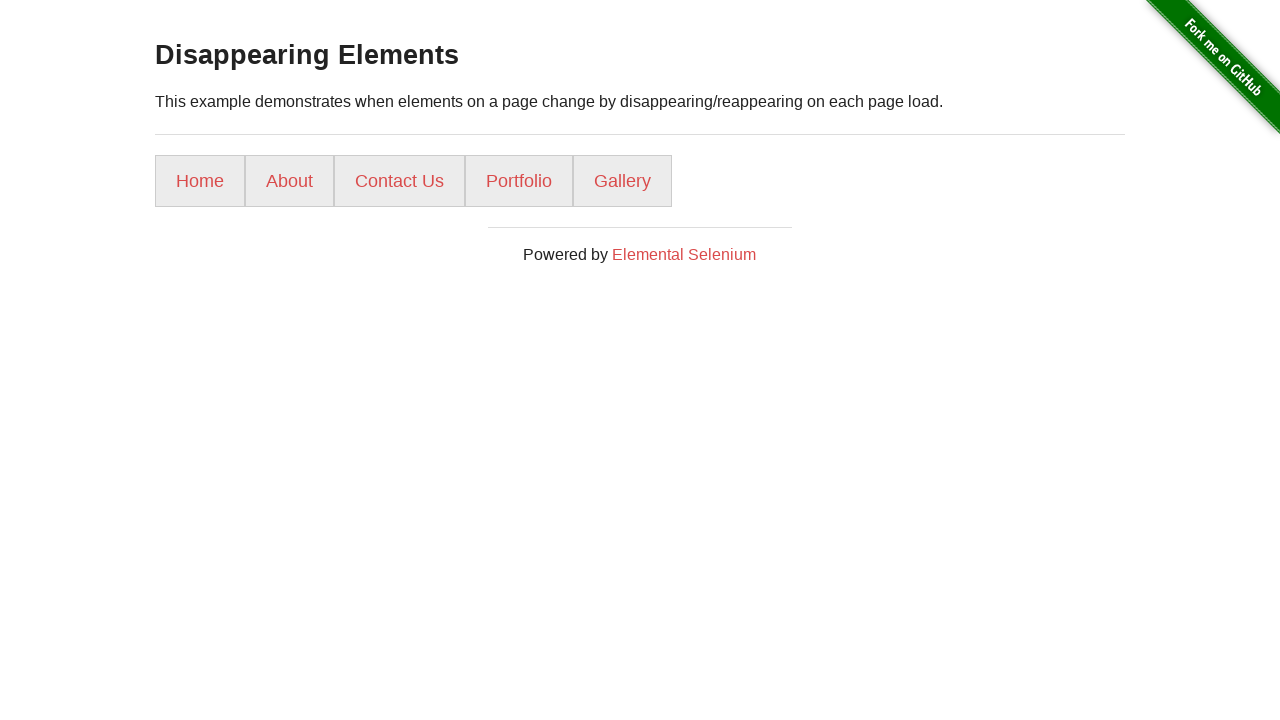

Verified navigation tab 'Gallery' is present
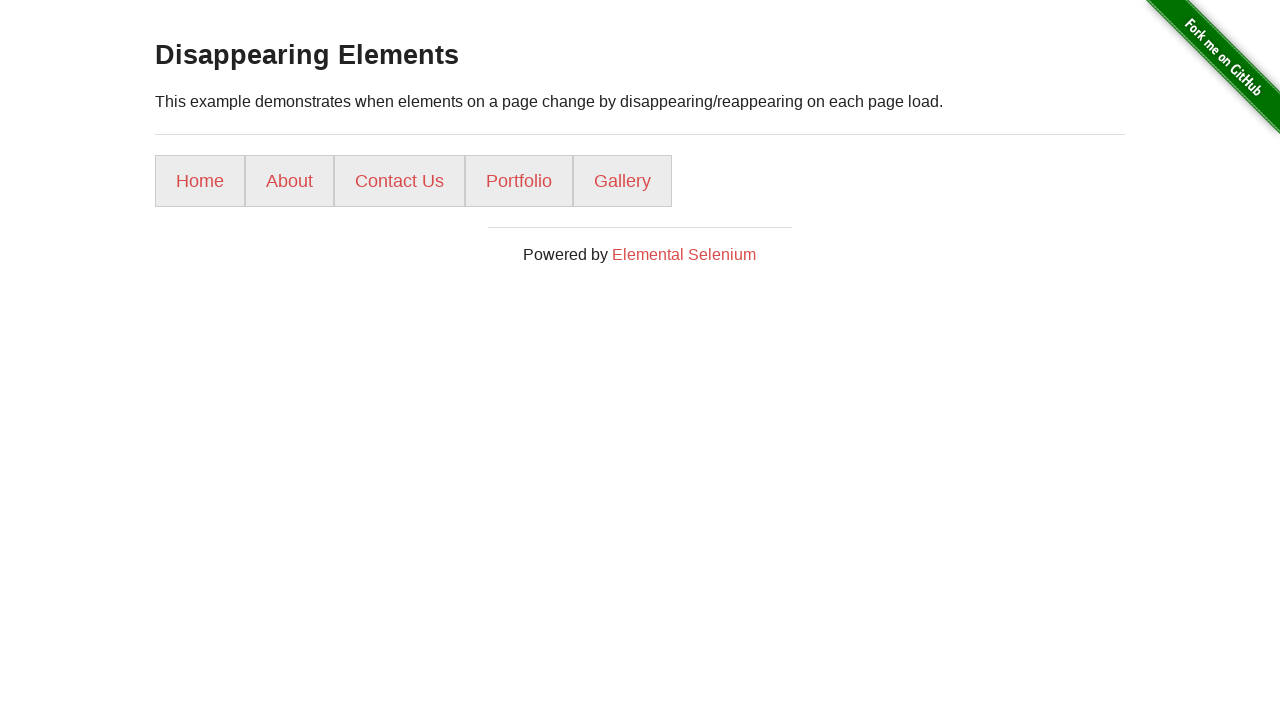

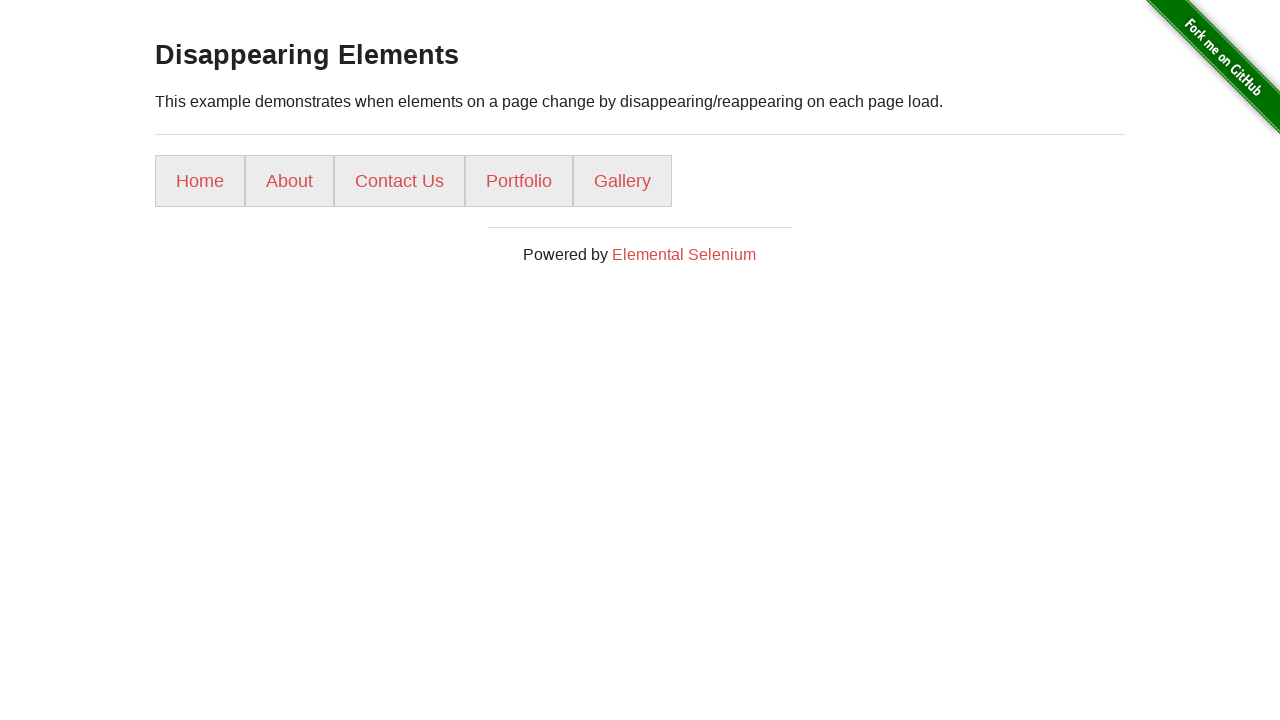